Tests mouse hover functionality by moving the mouse over different navigation menu items

Starting URL: https://demo.automationtesting.in/WebTable.html

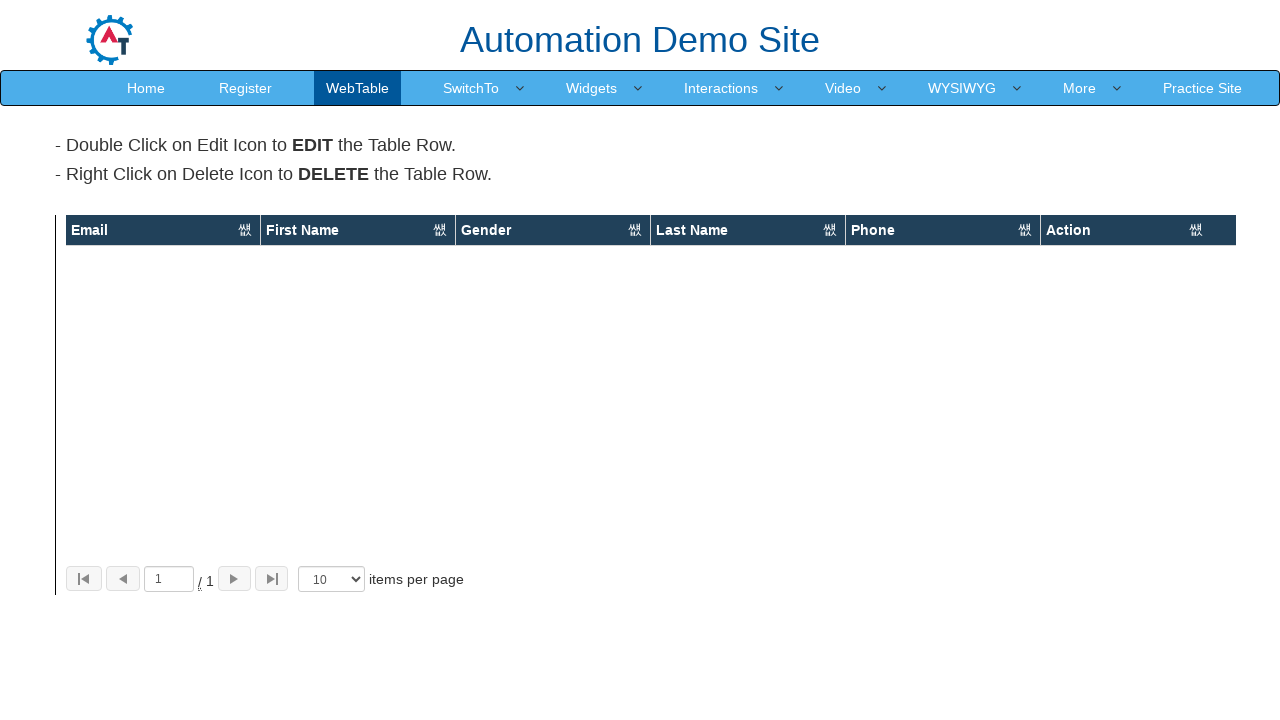

Navigated to WebTable demo page
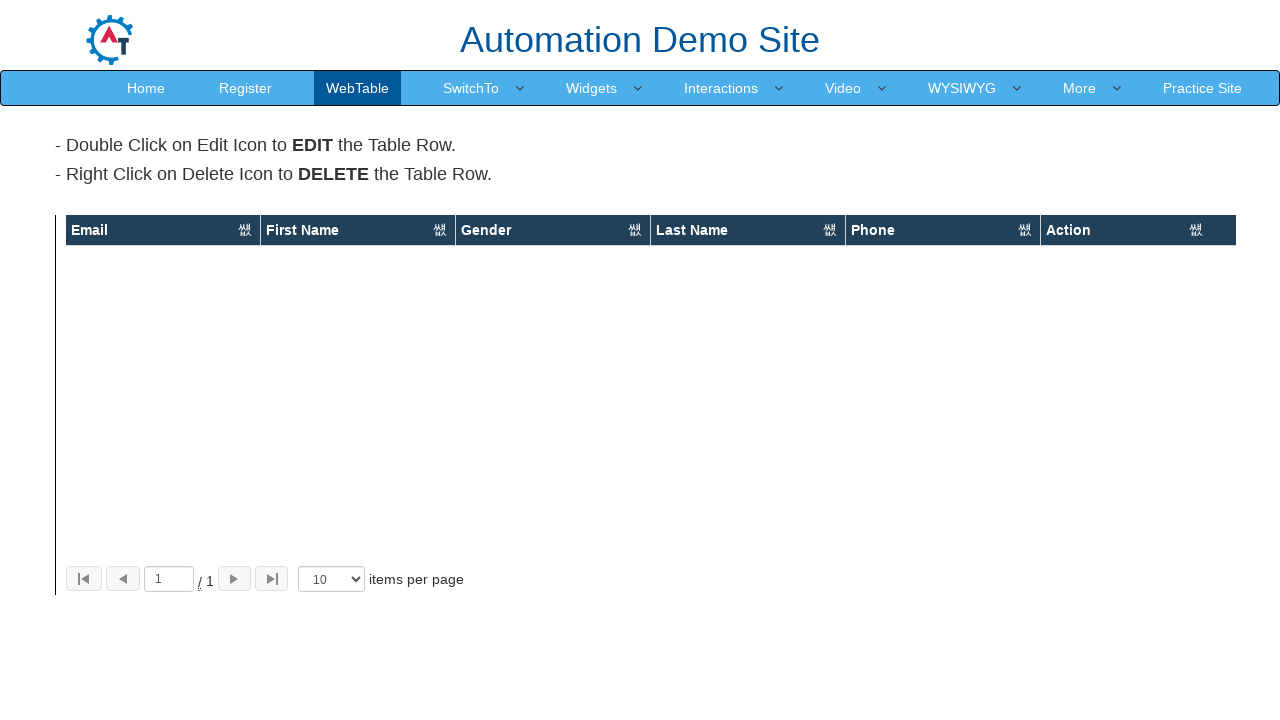

Hovered over Home navigation link at (146, 88) on a:text('Home')
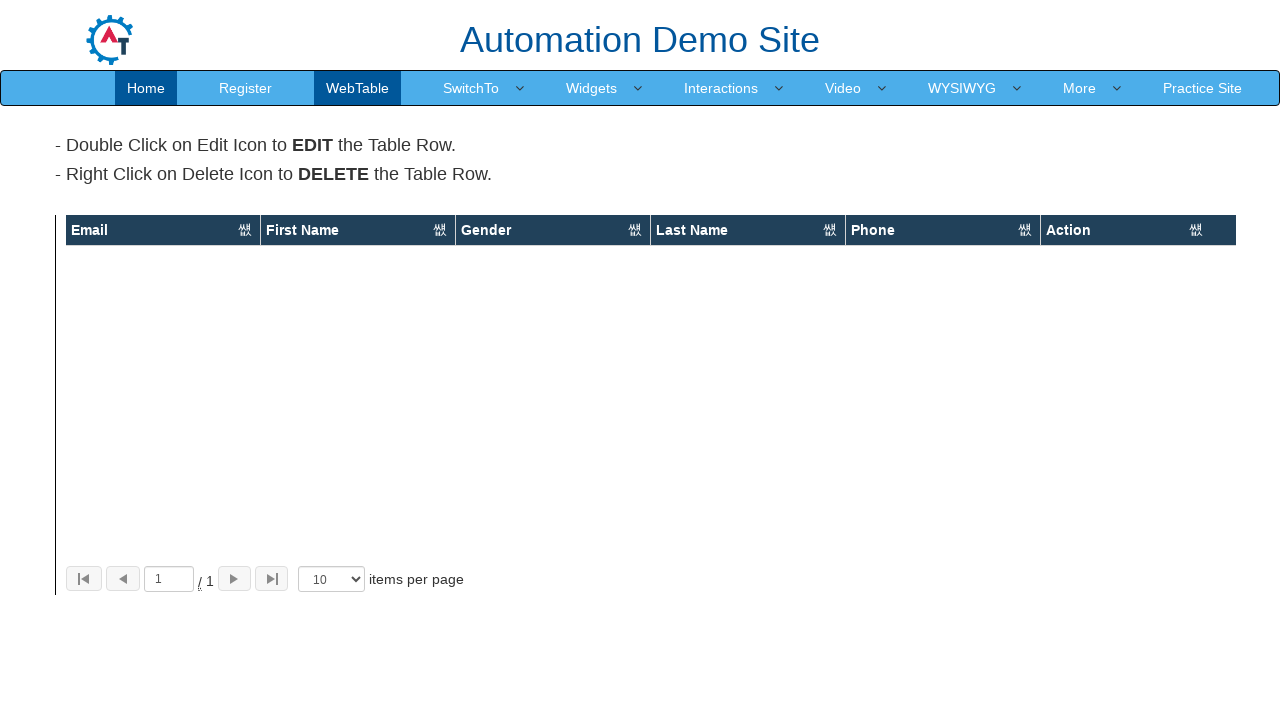

Hovered over Register navigation link at (246, 88) on a:text('Register')
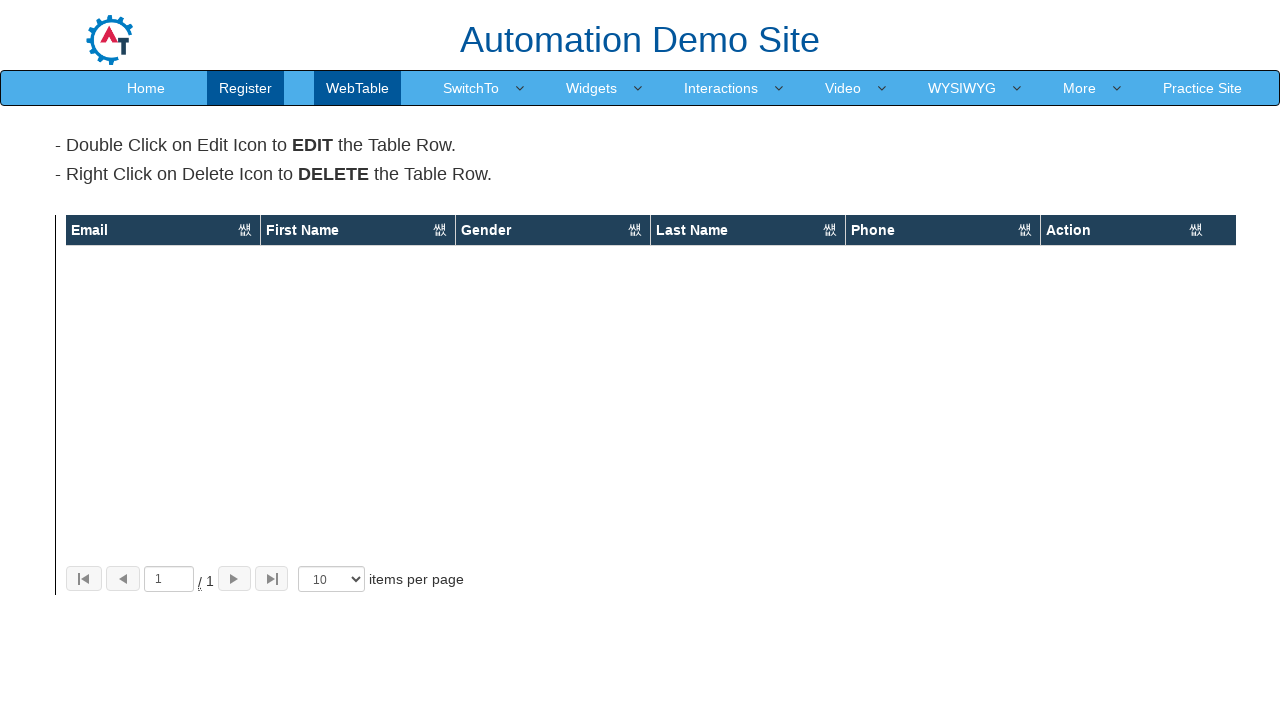

Hovered over SwitchTo navigation link at (471, 88) on a:text('SwitchTo')
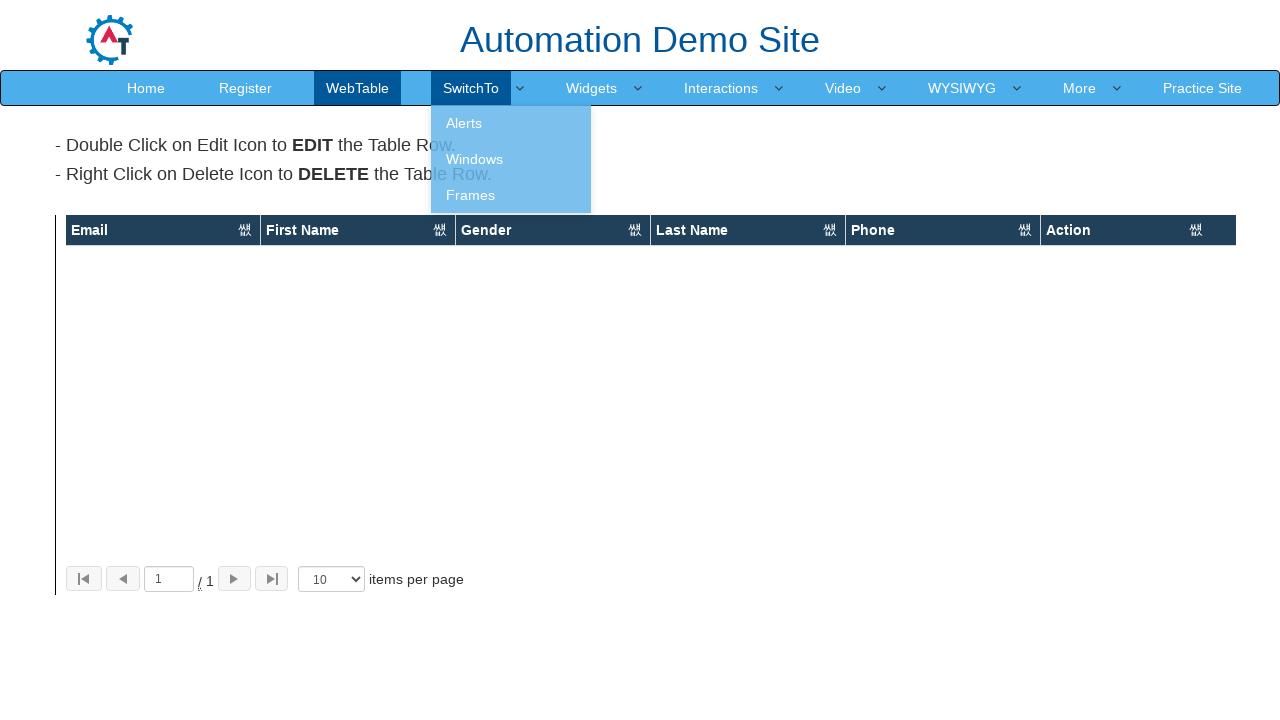

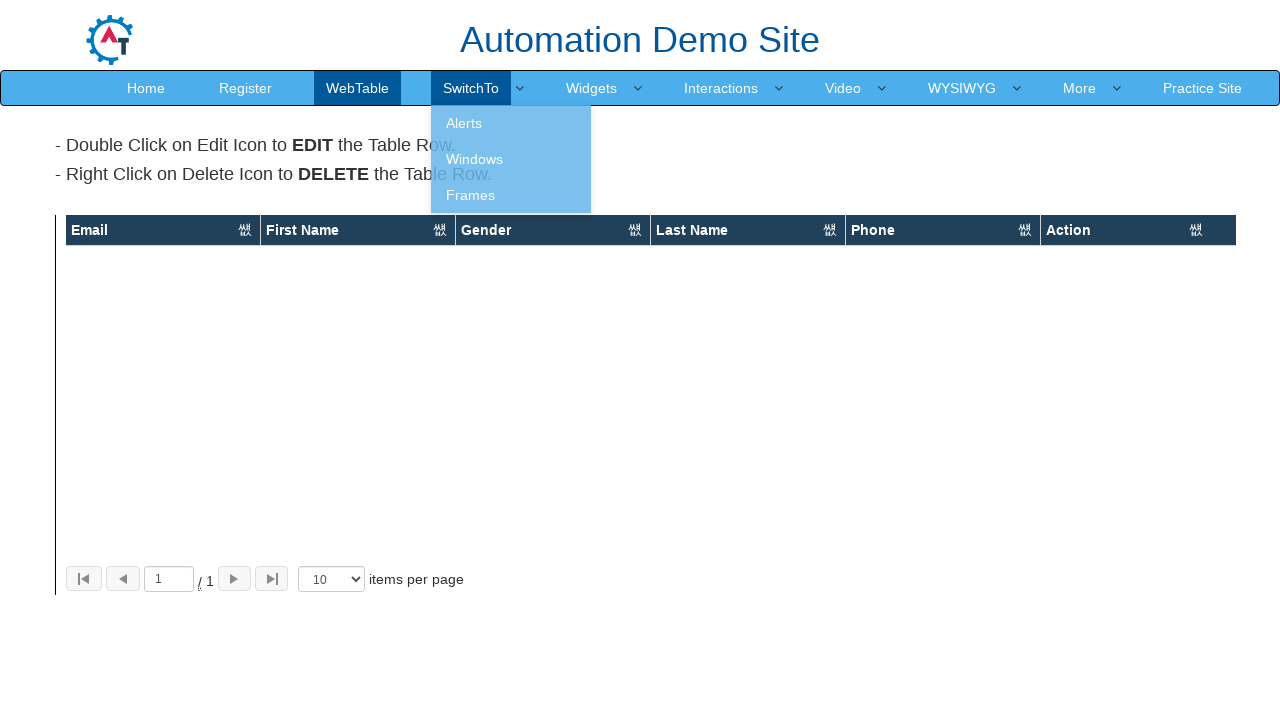